Tests page scrolling functionality by scrolling down the page in increments and verifying the page renders at each scroll position

Starting URL: https://www.reduceimages.com/

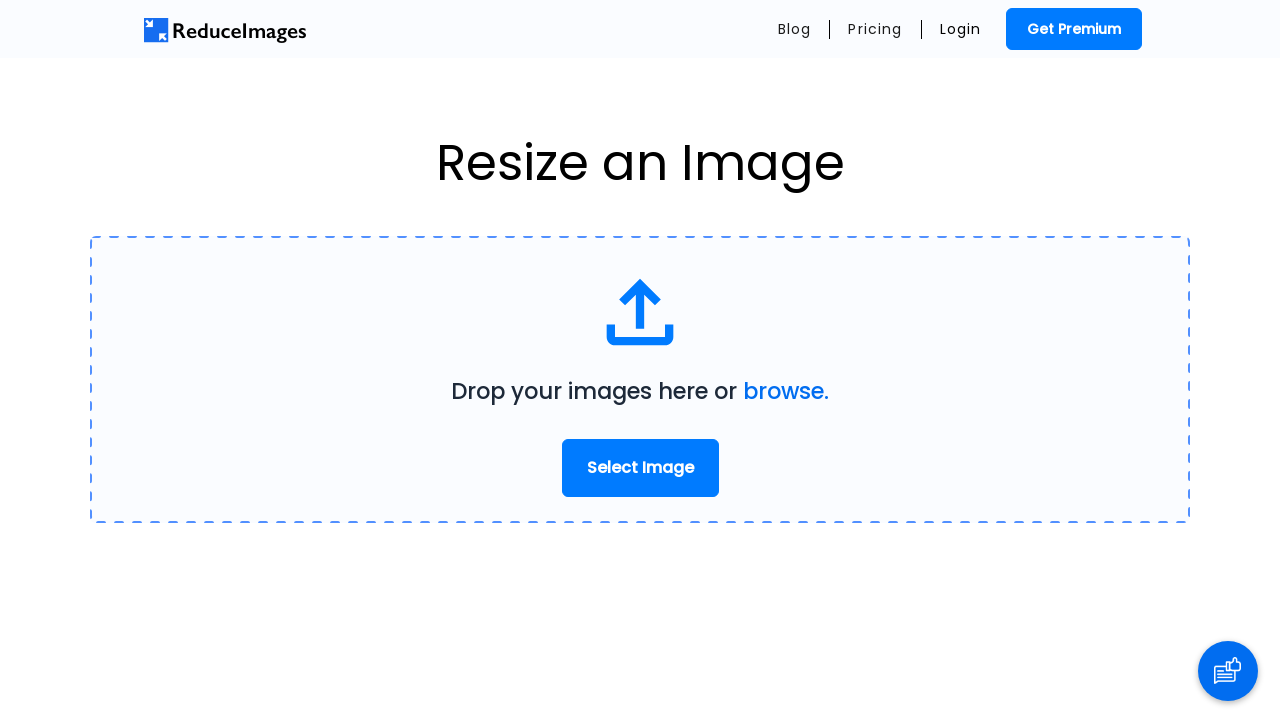

Scrolled page to position 0 pixels from top
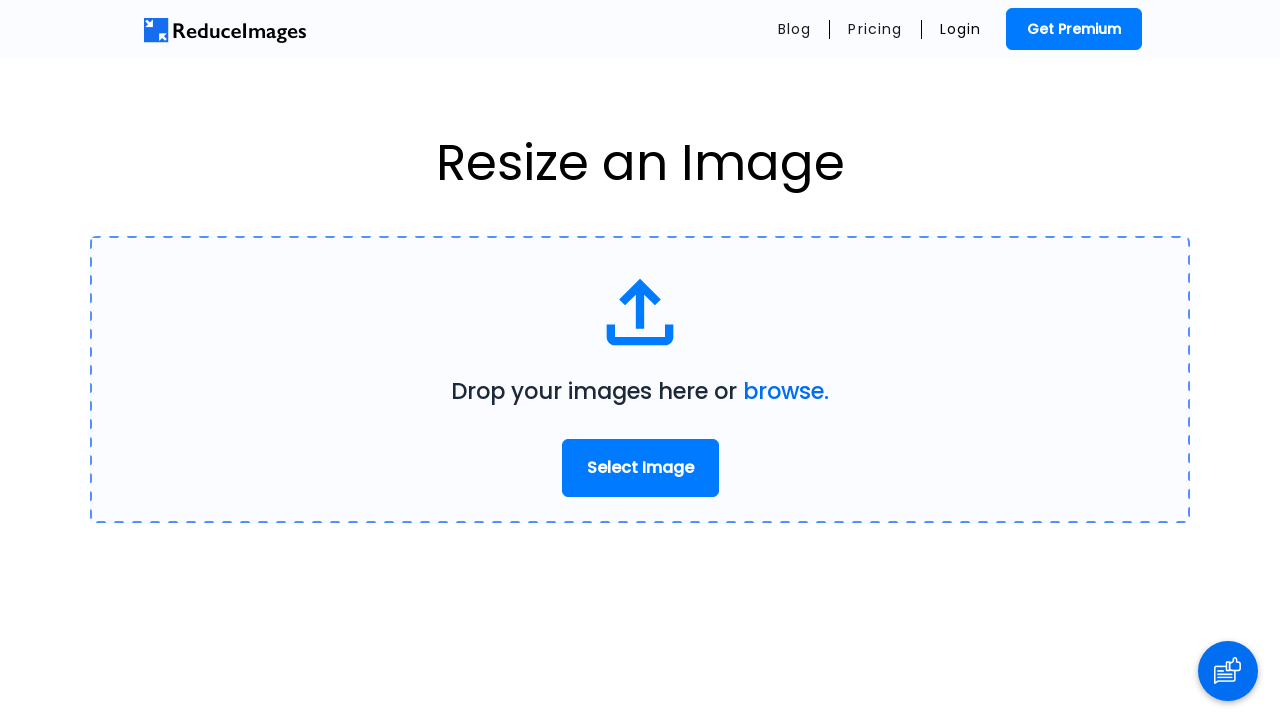

Page rendered at scroll position 0 pixels
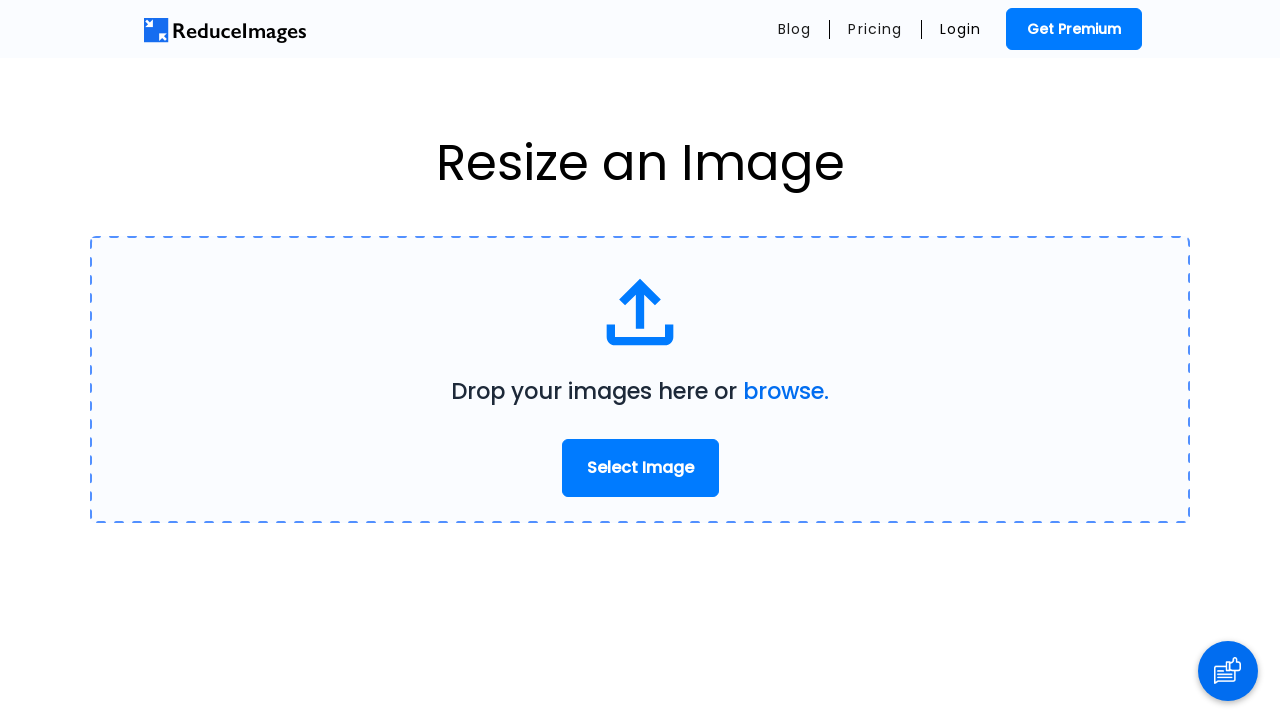

Scrolled page to position 200 pixels from top
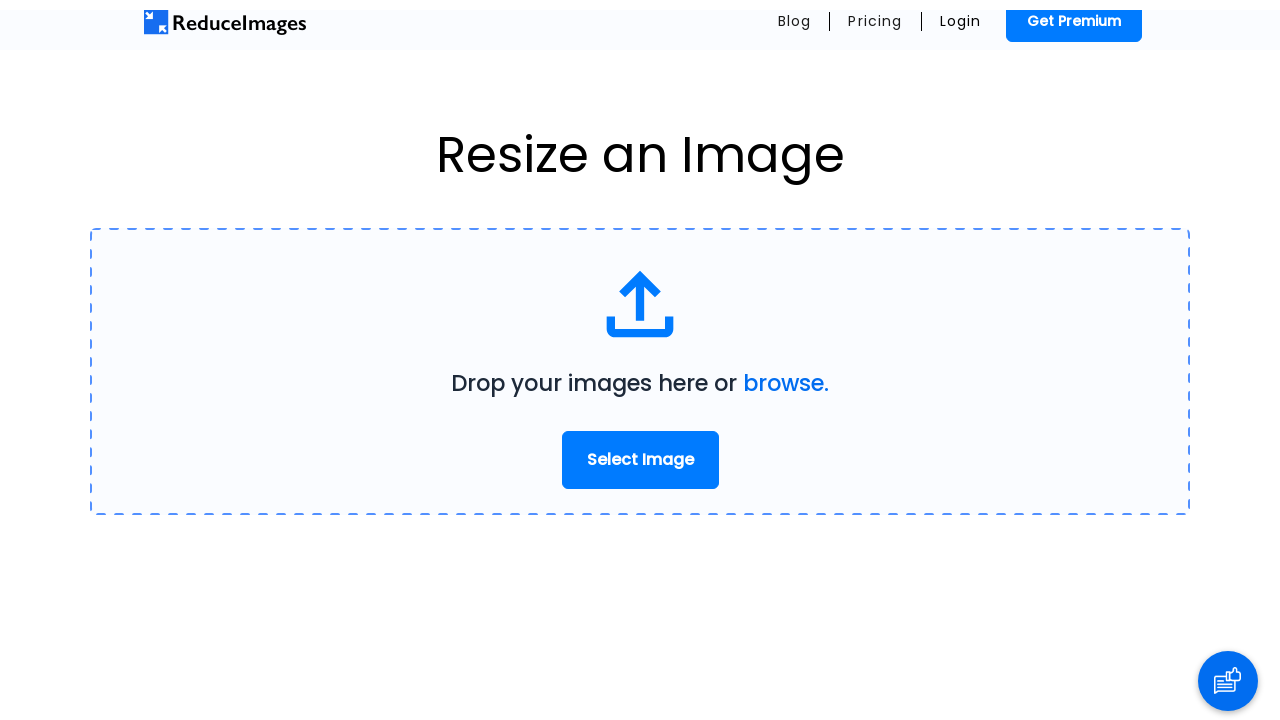

Page rendered at scroll position 200 pixels
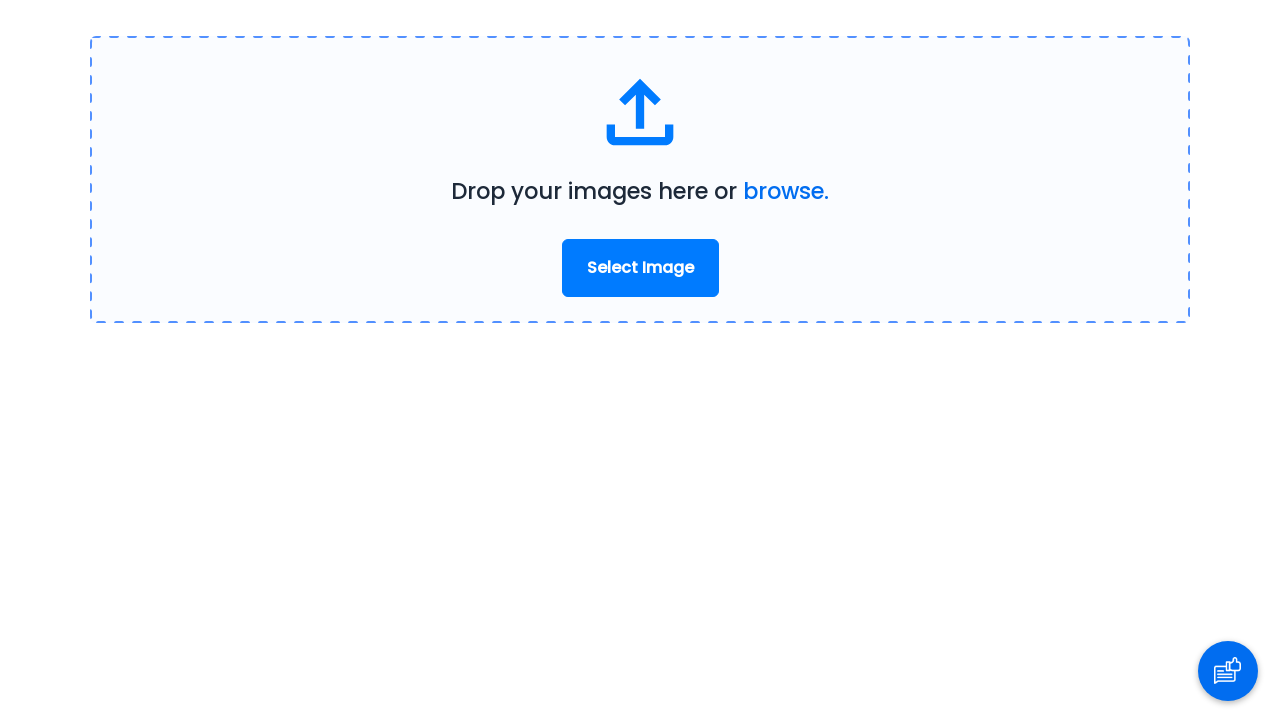

Scrolled page to position 400 pixels from top
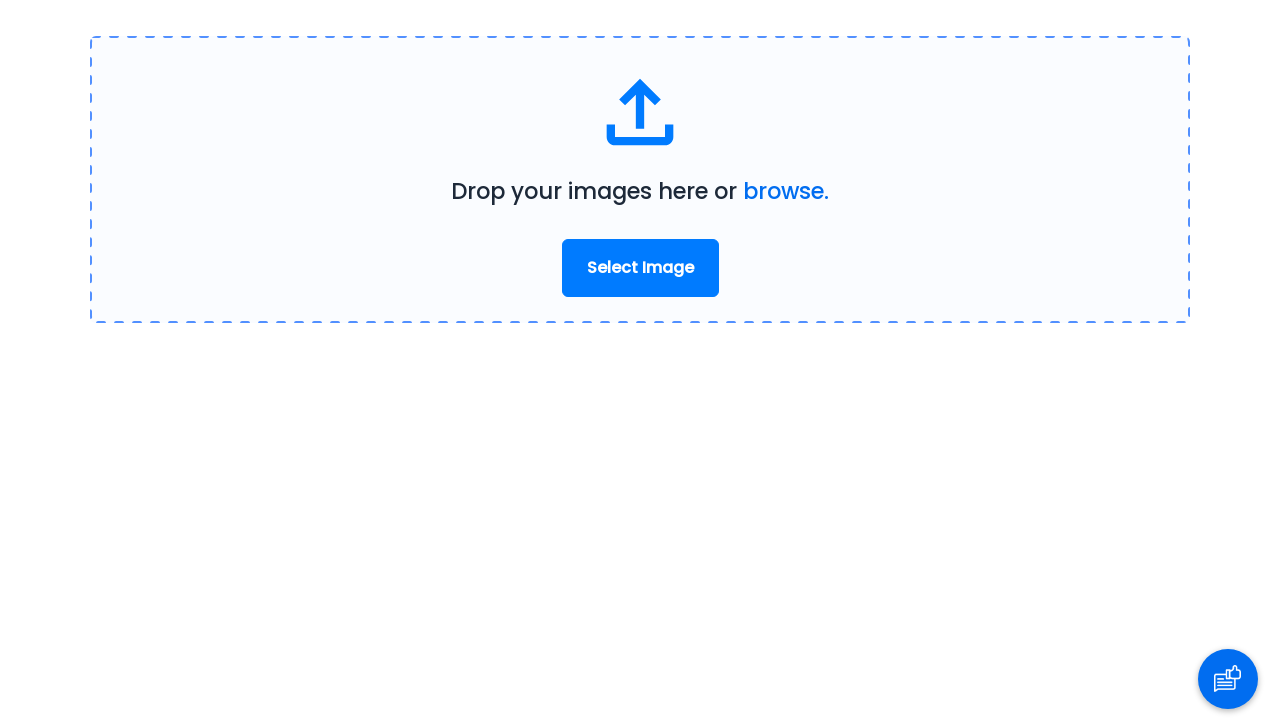

Page rendered at scroll position 400 pixels
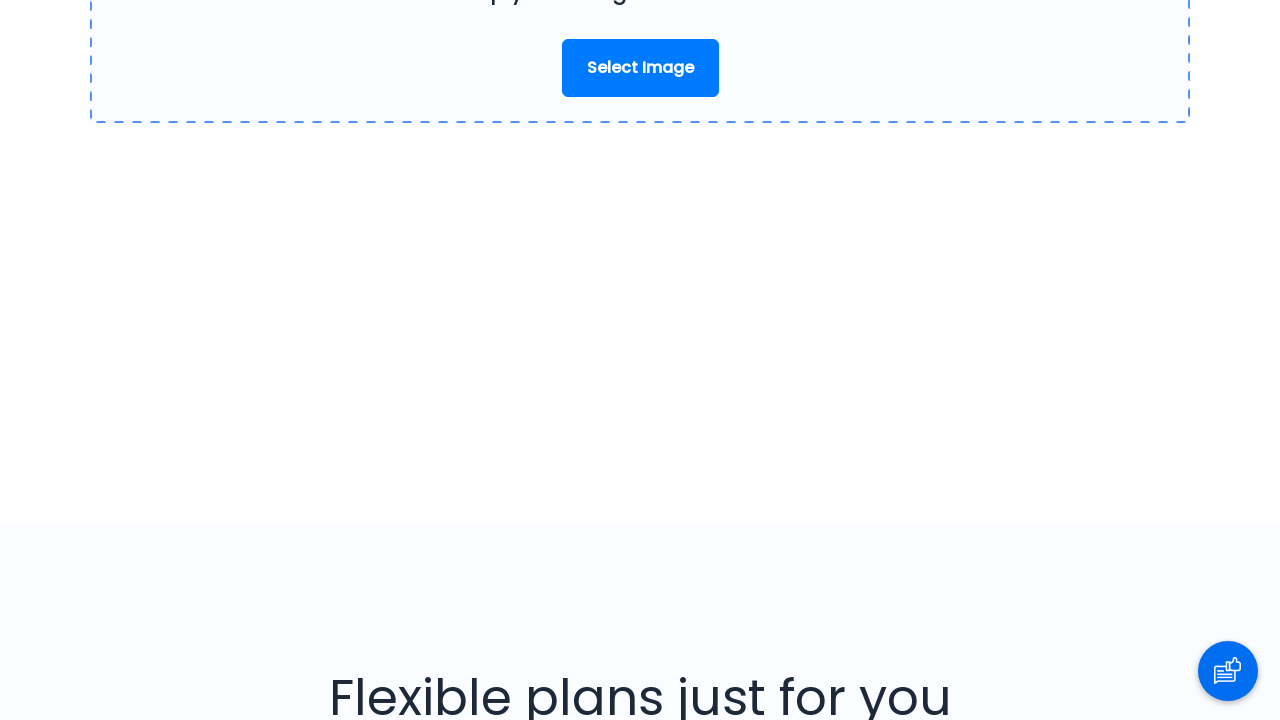

Scrolled page to position 600 pixels from top
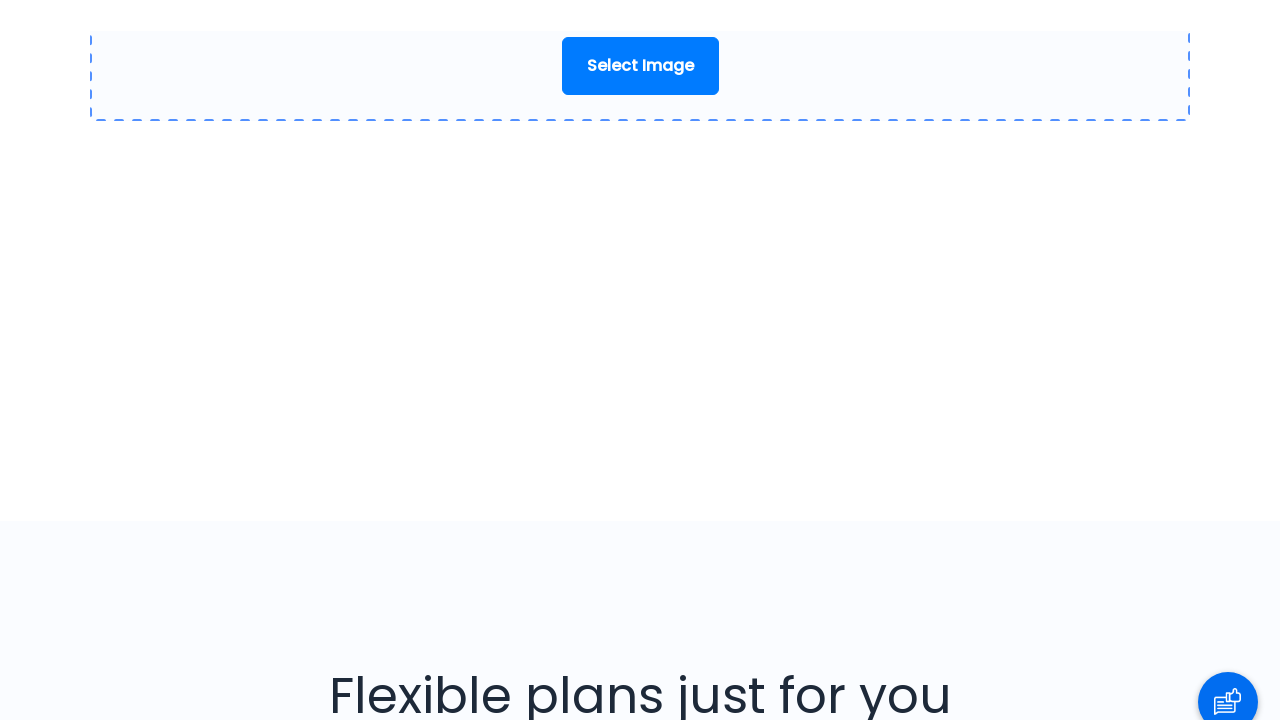

Page rendered at scroll position 600 pixels
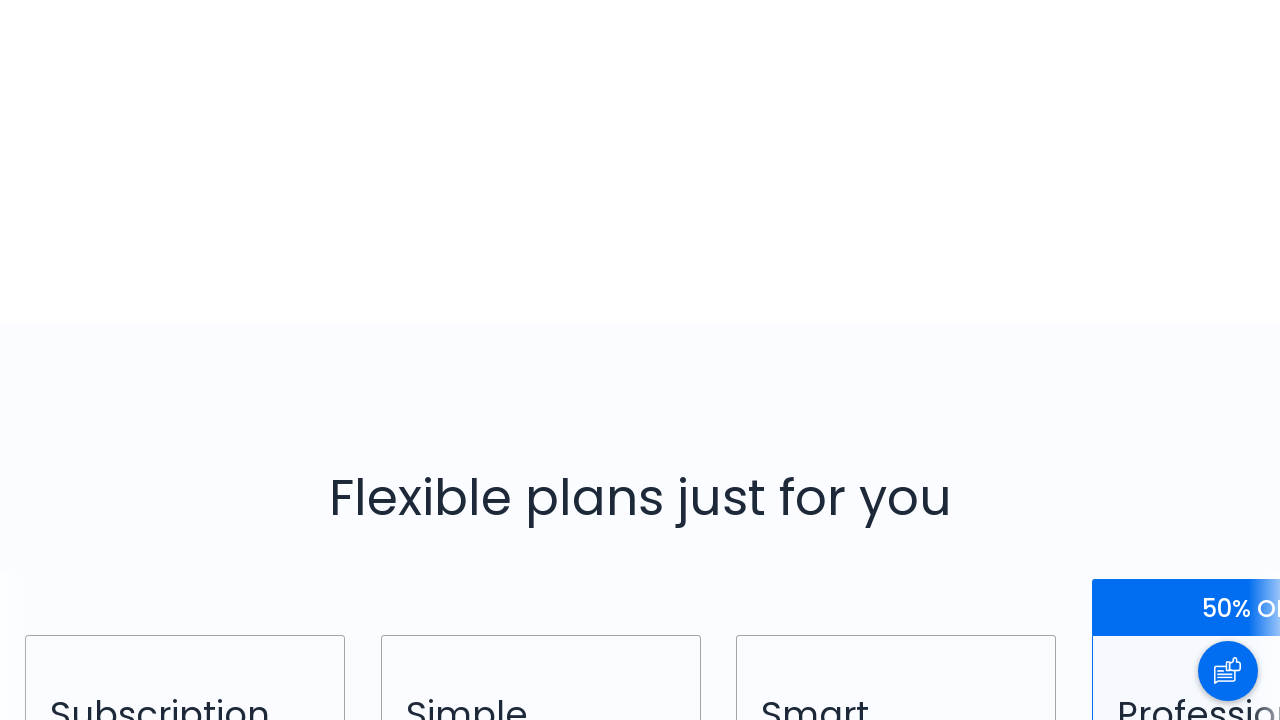

Scrolled page to position 800 pixels from top
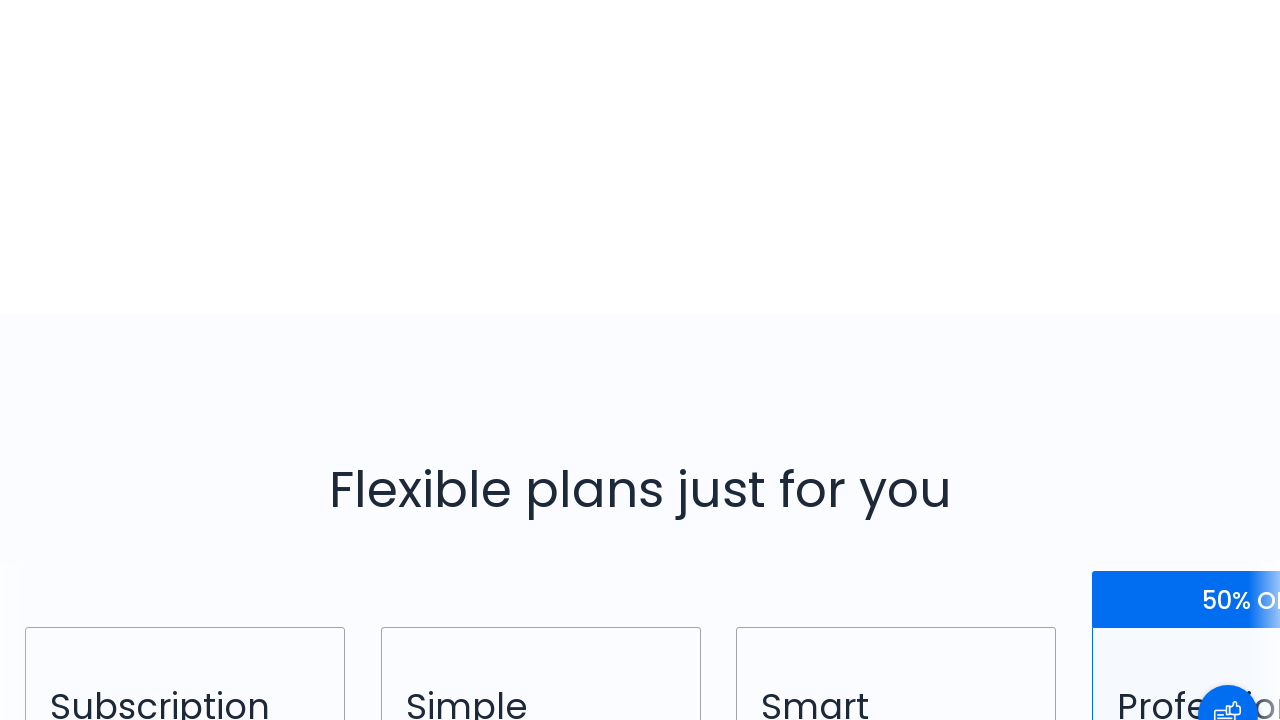

Page rendered at scroll position 800 pixels
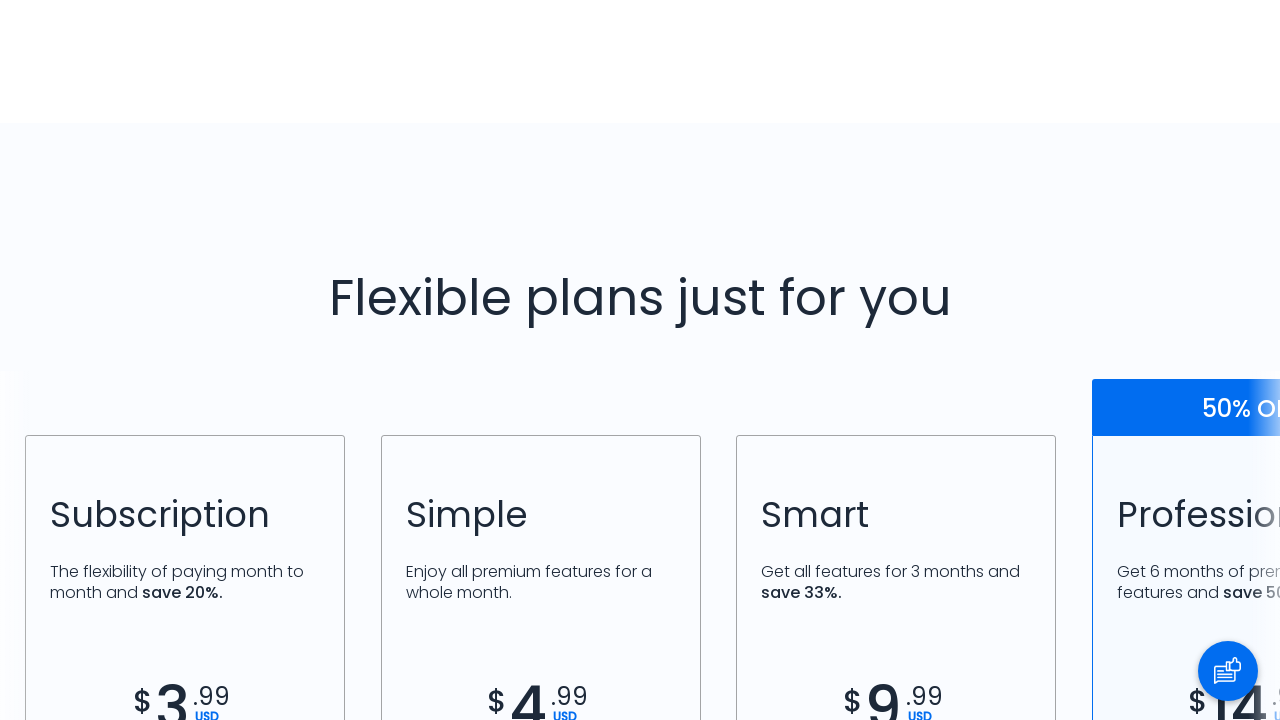

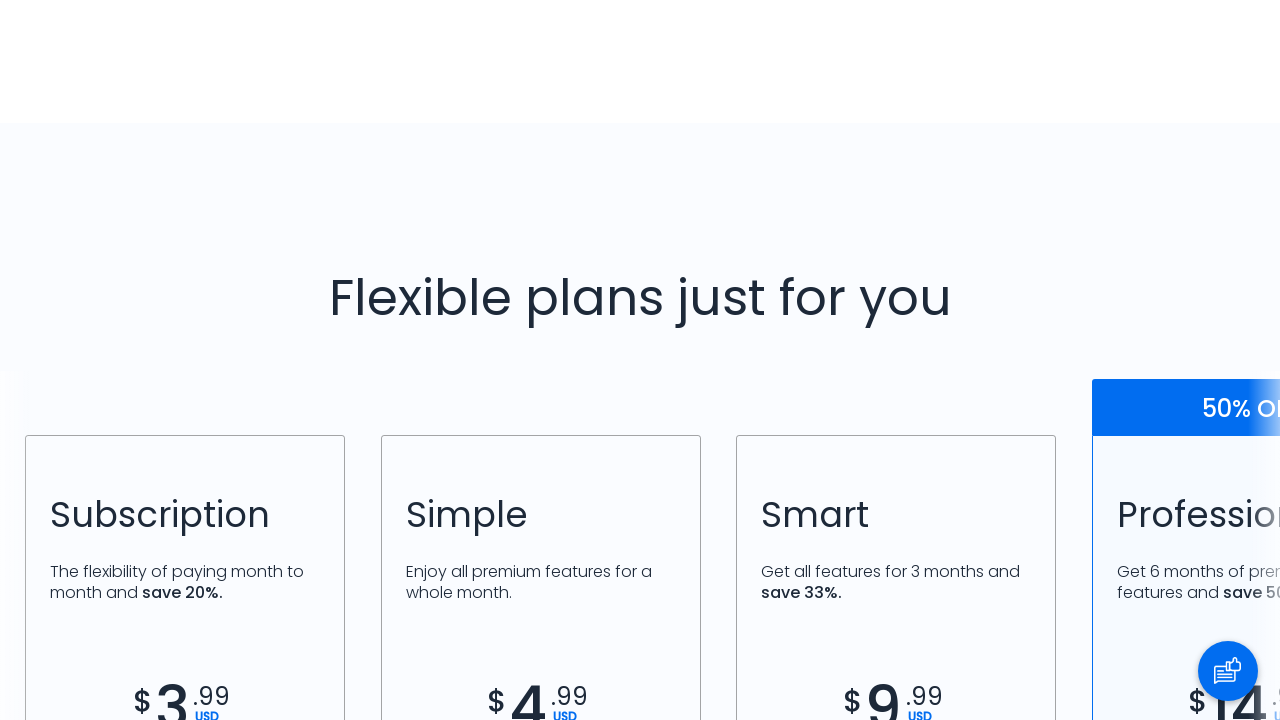